Tests retrieving an attribute value from an image element, calculating a formula, and submitting the form with checkboxes

Starting URL: http://suninjuly.github.io/get_attribute.html

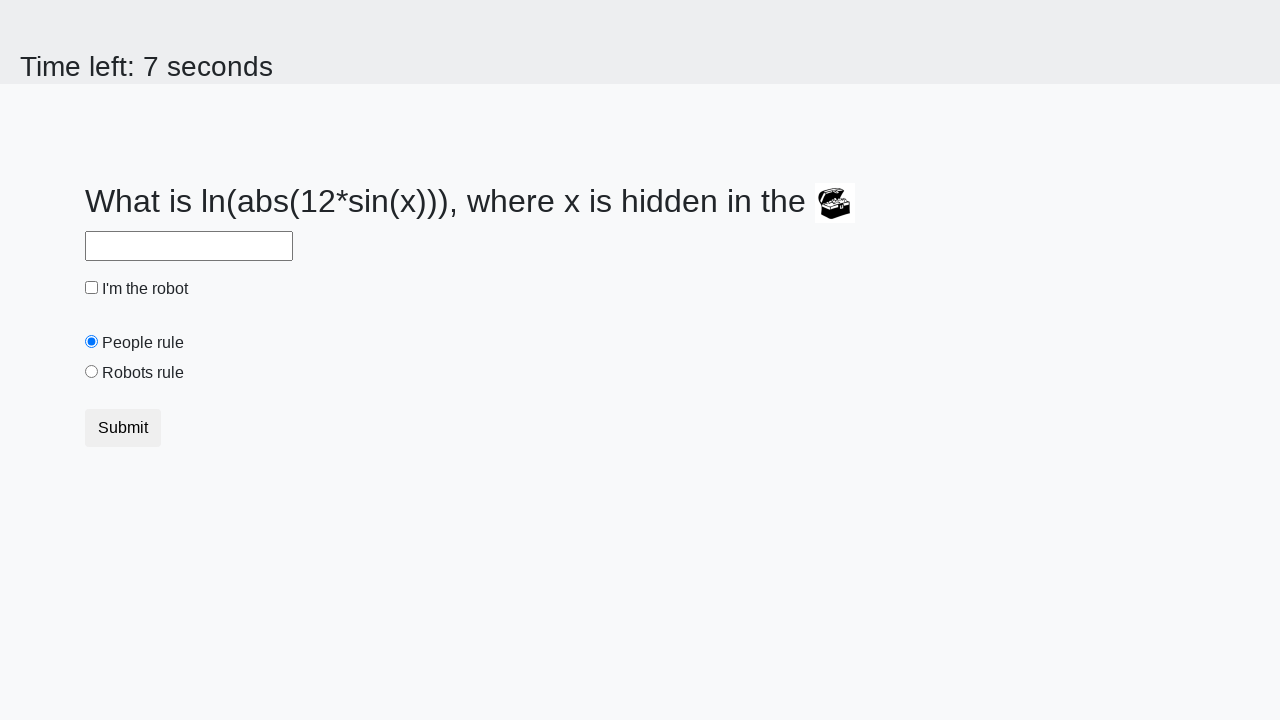

Retrieved 'valuex' attribute from image element
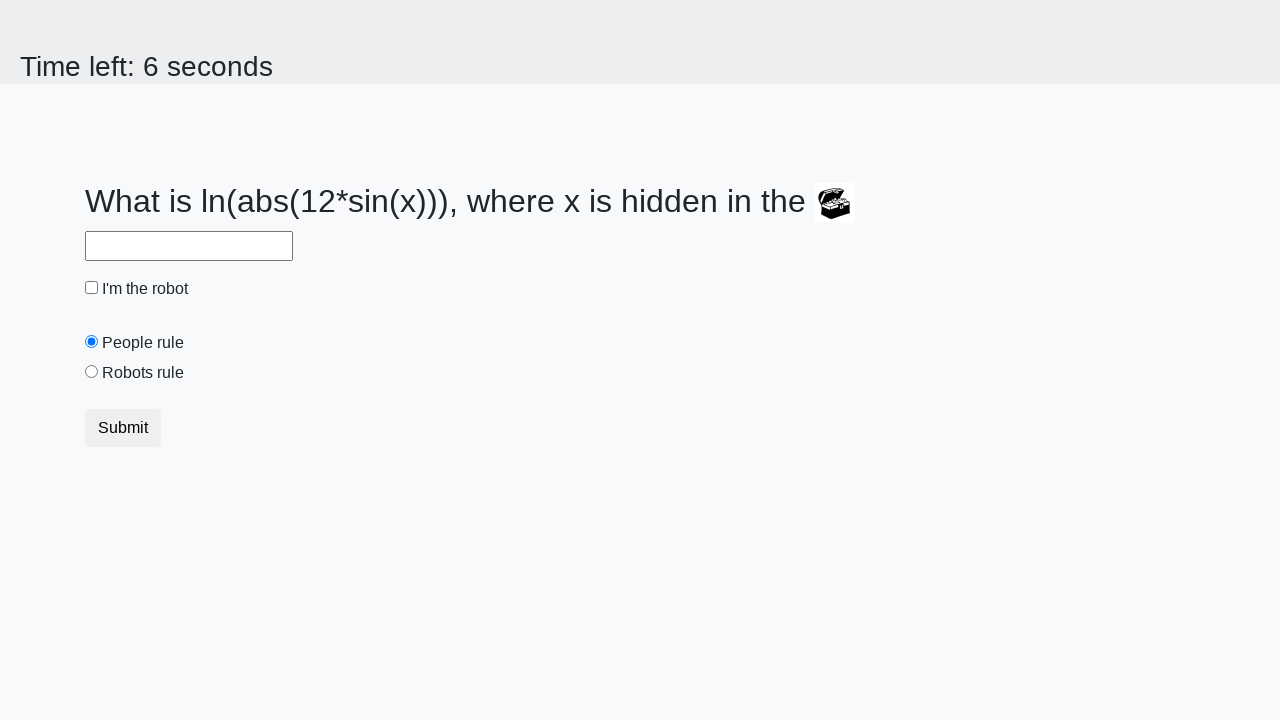

Calculated formula result: log(abs(12*sin(x)))
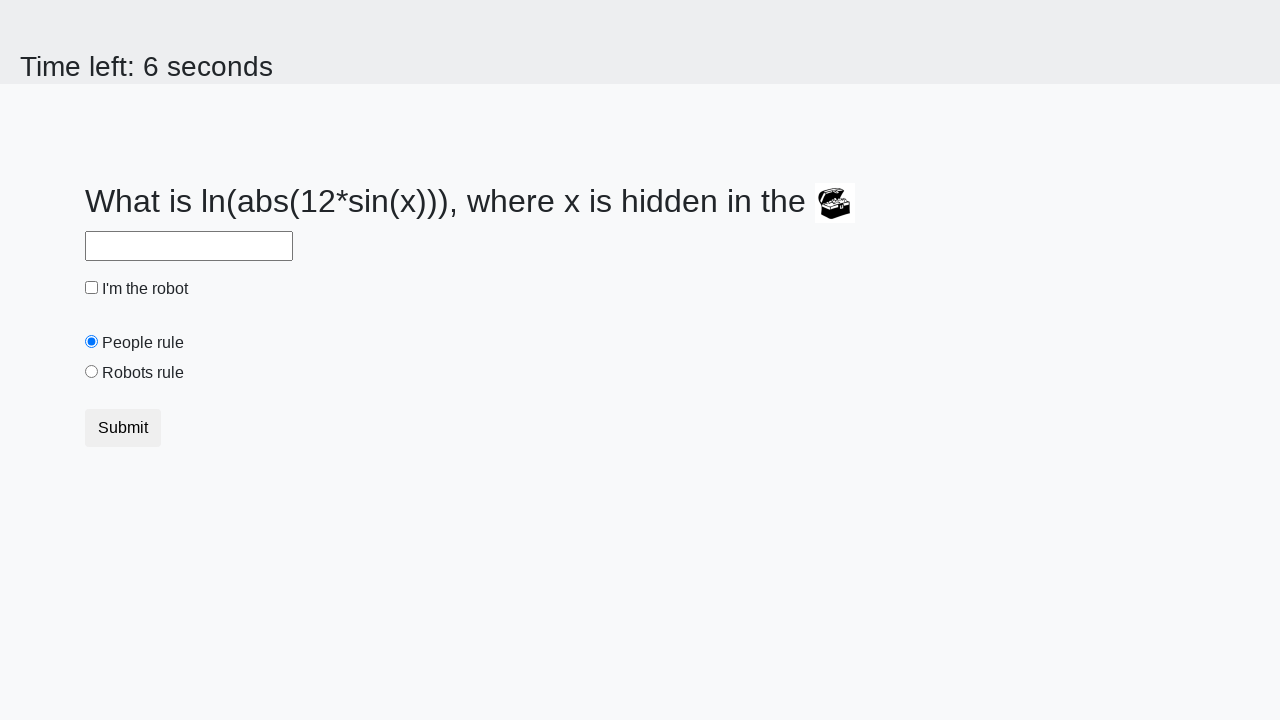

Filled answer field with calculated value on #answer
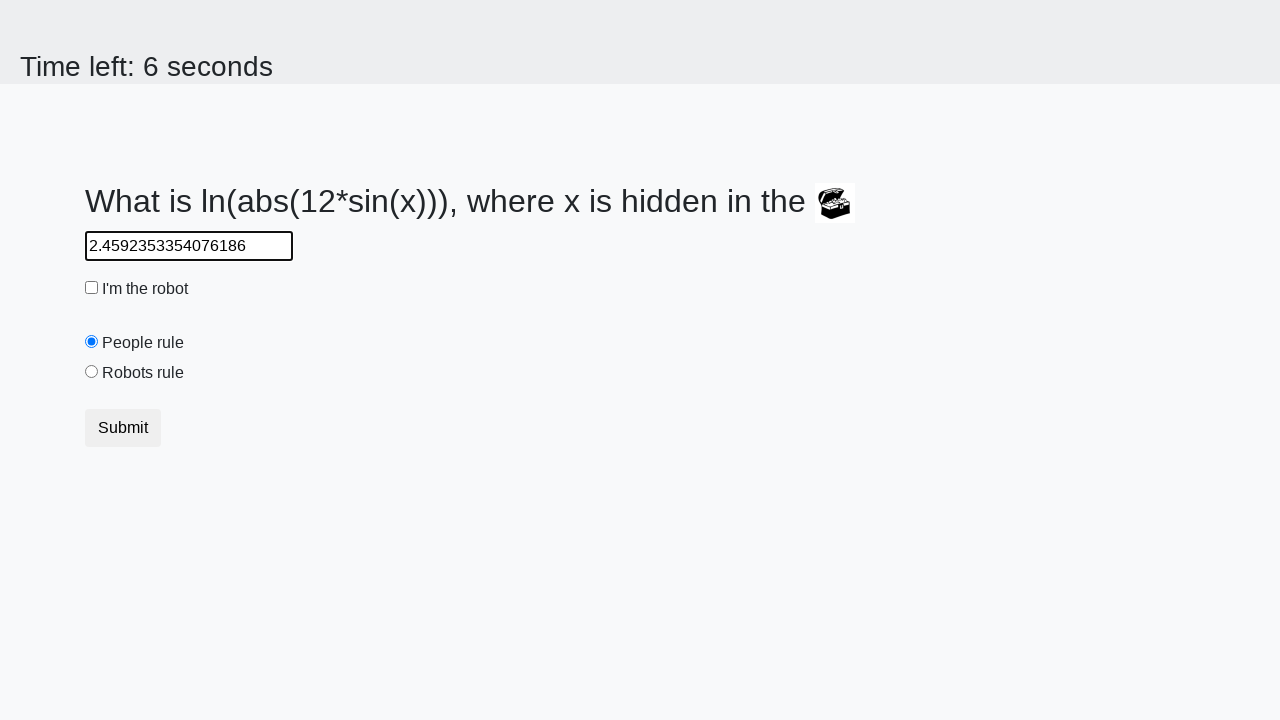

Checked the robot checkbox at (92, 288) on #robotCheckbox
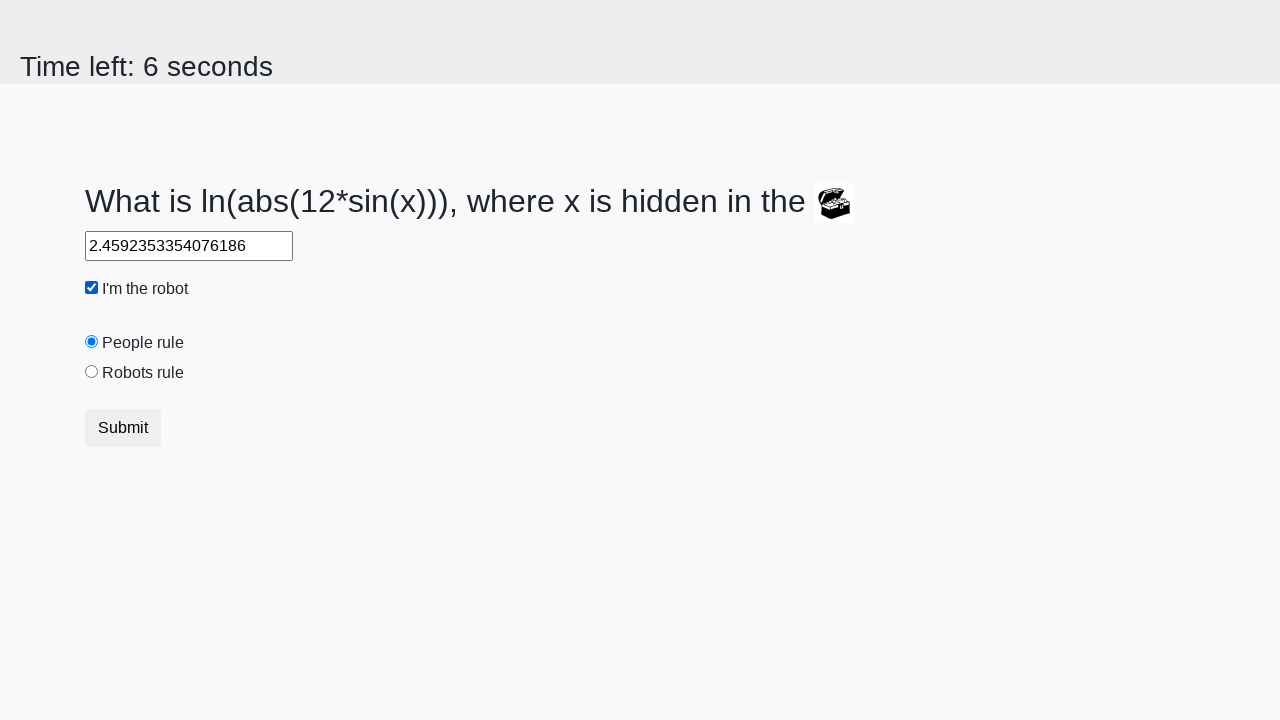

Checked the robots rule checkbox at (92, 372) on #robotsRule
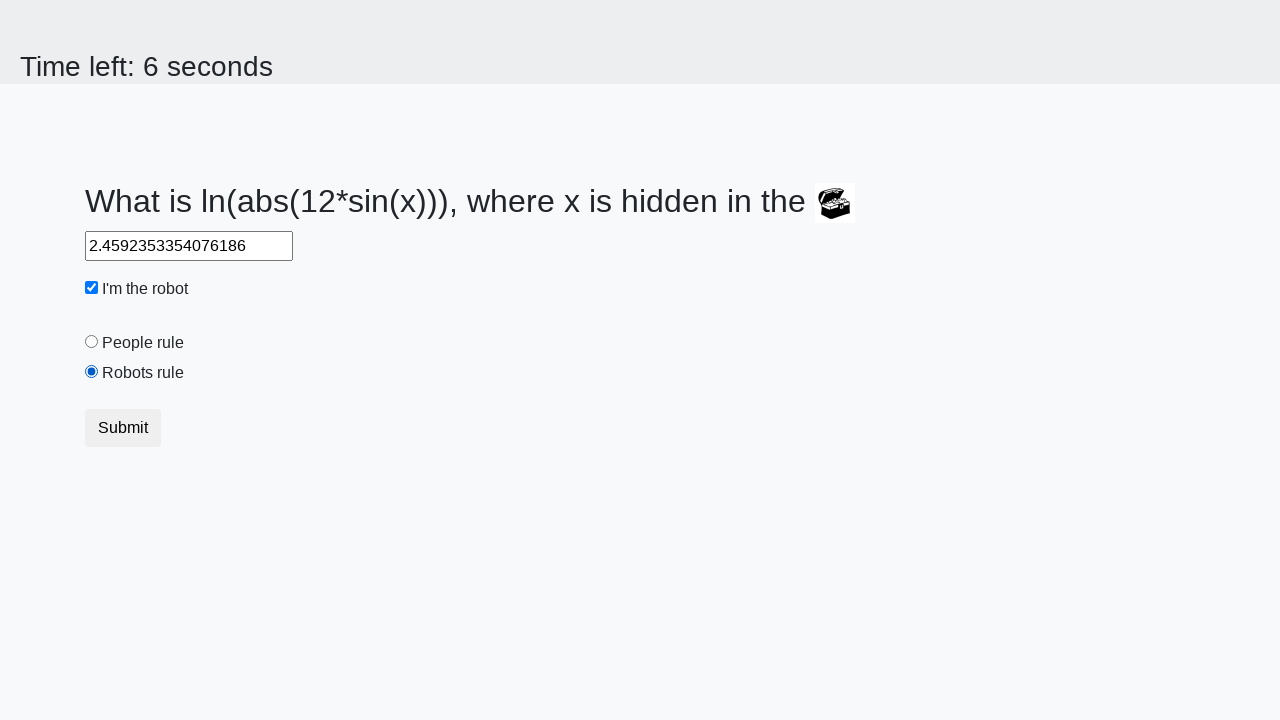

Clicked submit button to complete form at (123, 428) on button.btn
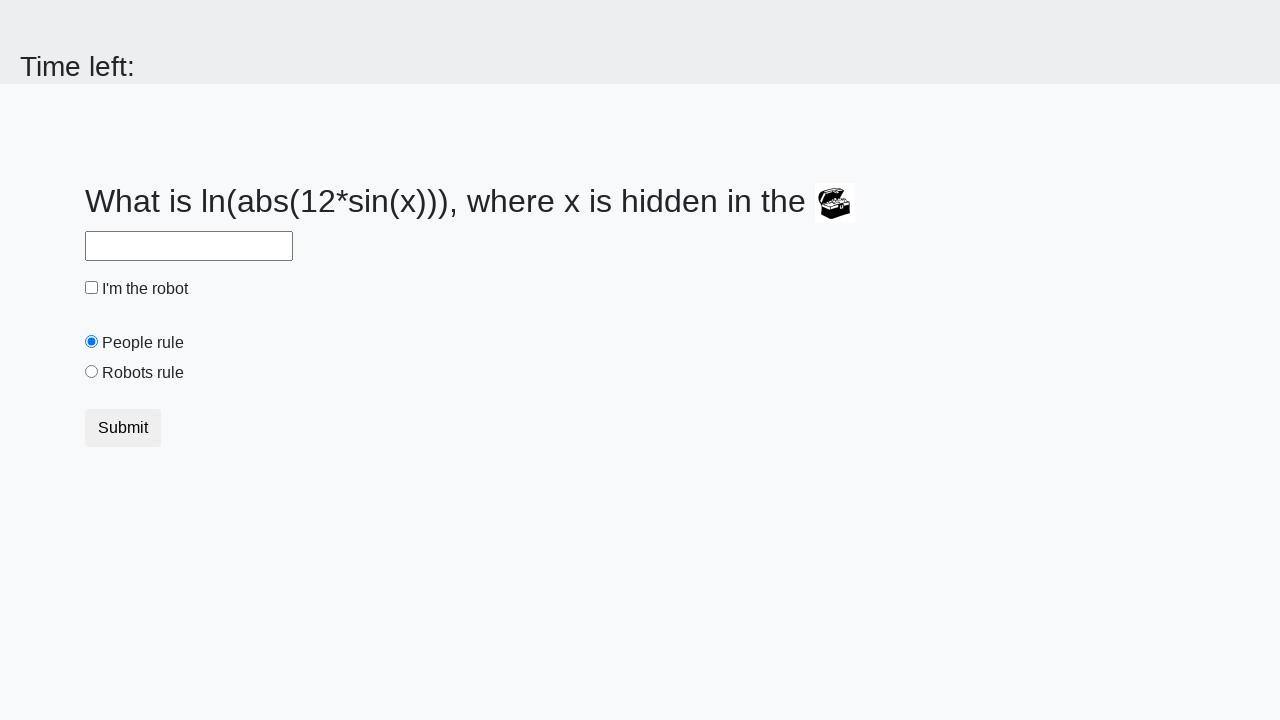

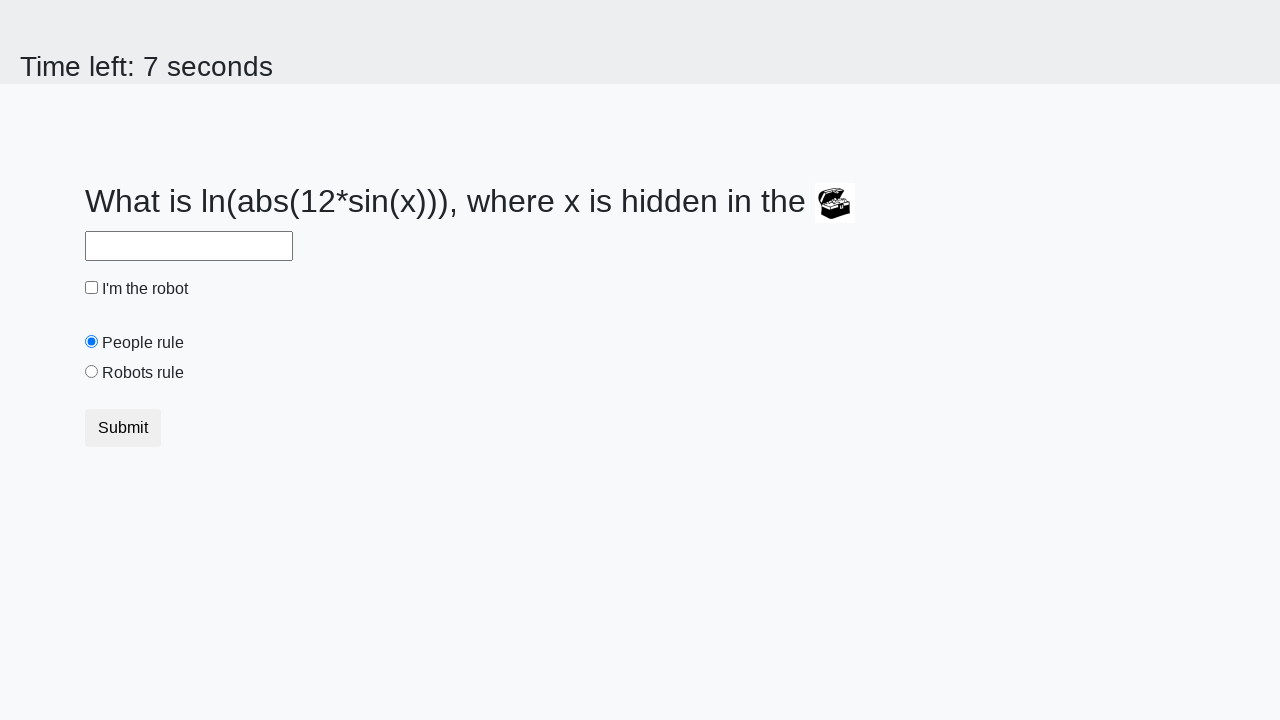